Tests successful login with valid credentials and verifies the welcome message

Starting URL: https://codility-frontend-prod.s3.amazonaws.com/media/task_static/qa_login_page/9a83bda125cd7398f9f482a3d6d45ea4/static/attachments/reference_page.html

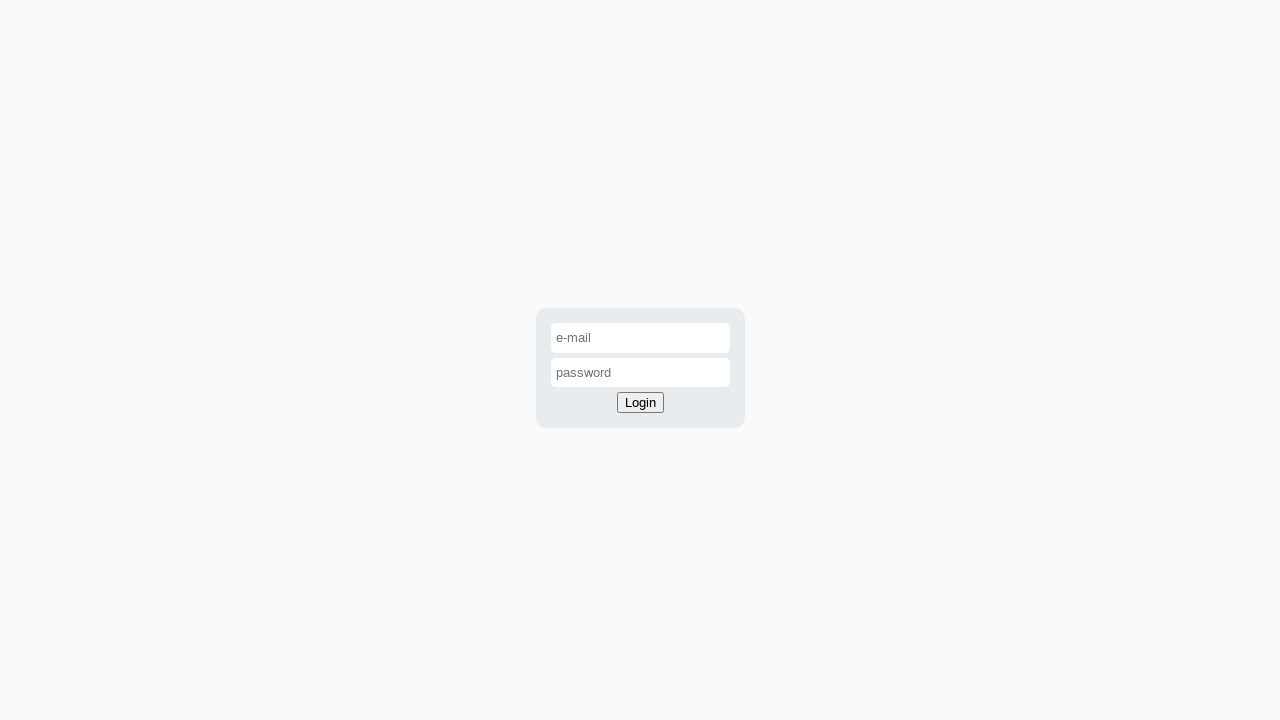

Filled email input with 'login@codility.com' on #email-input
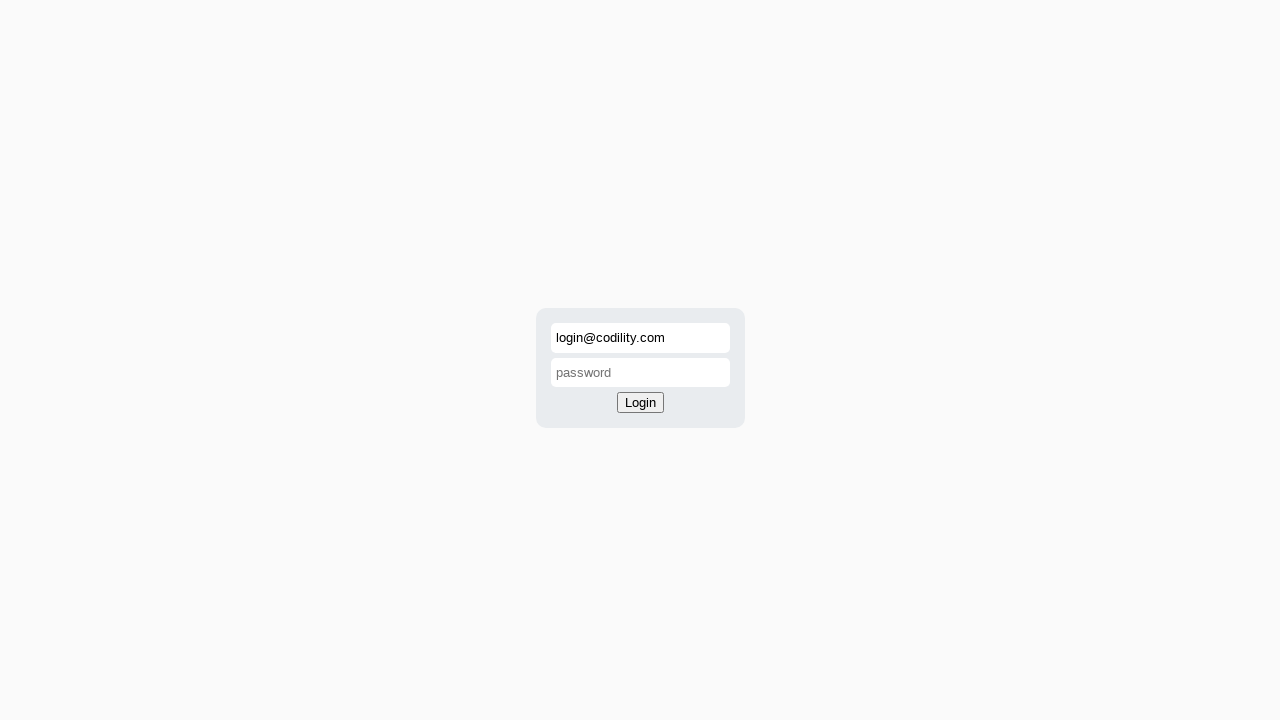

Filled password input with 'password' on #password-input
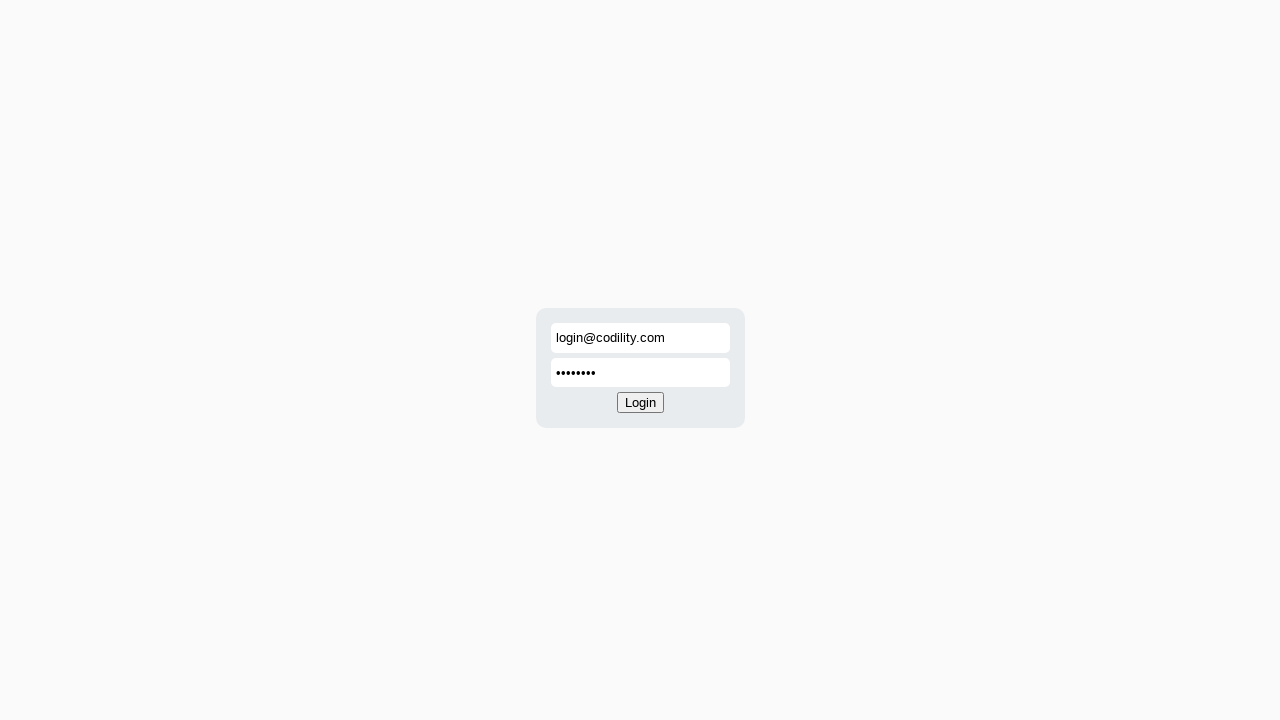

Clicked login button at (640, 403) on #login-button
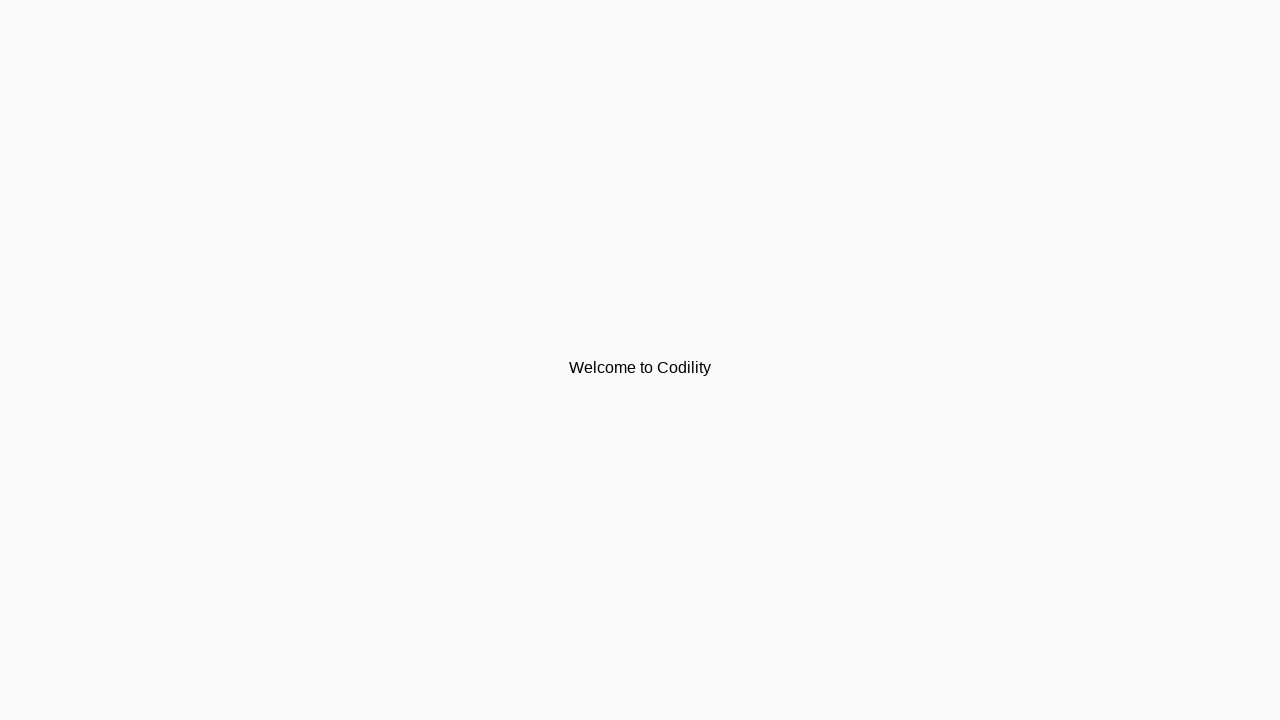

Success message element loaded
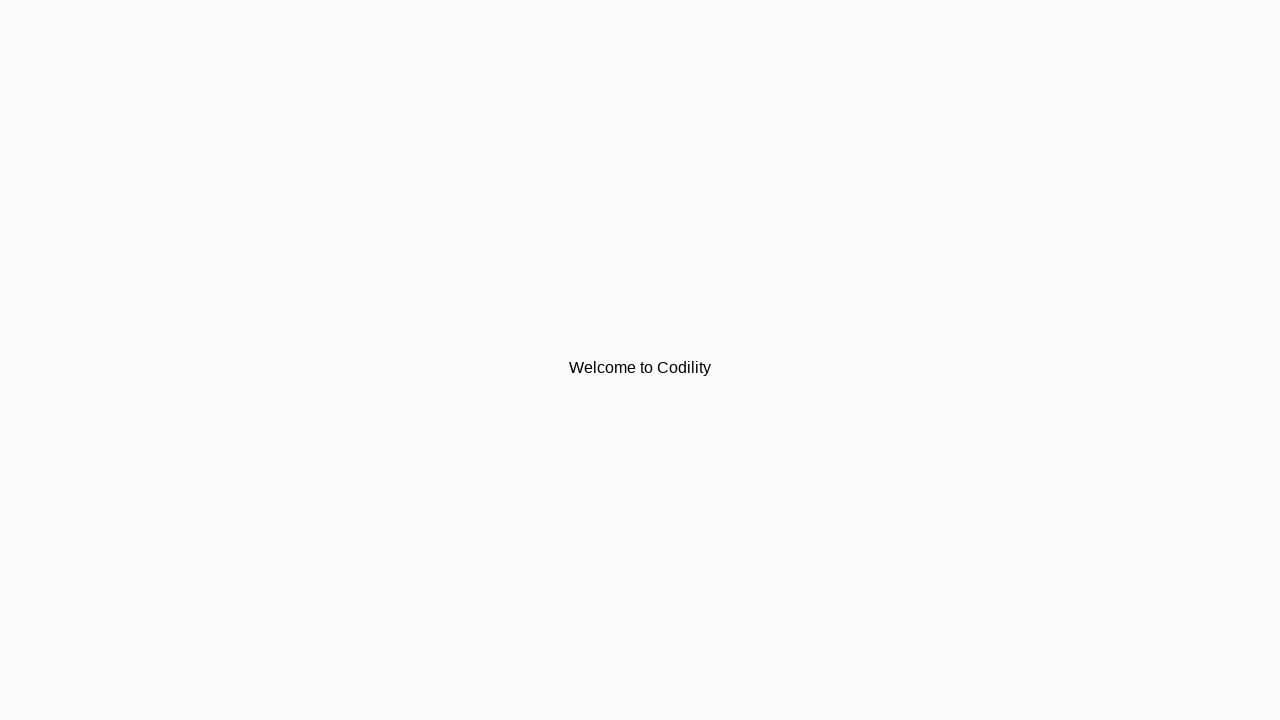

Retrieved success message text
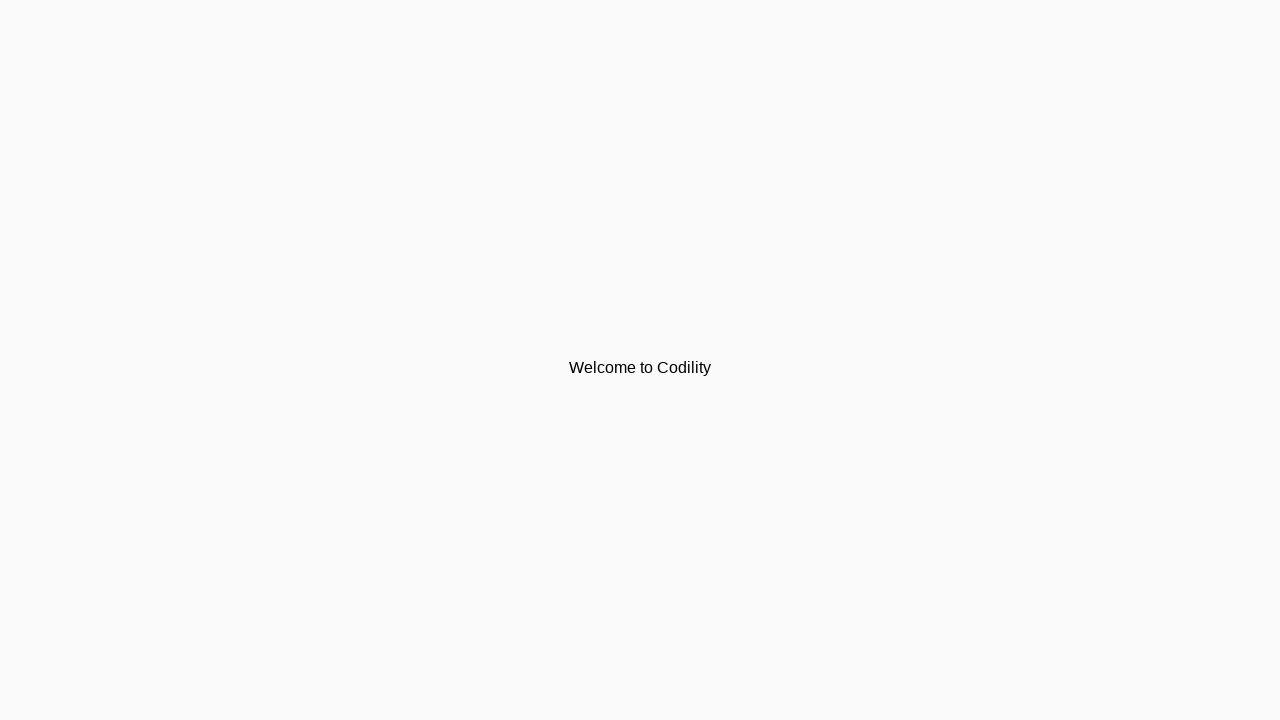

Verified success message equals 'Welcome to Codility'
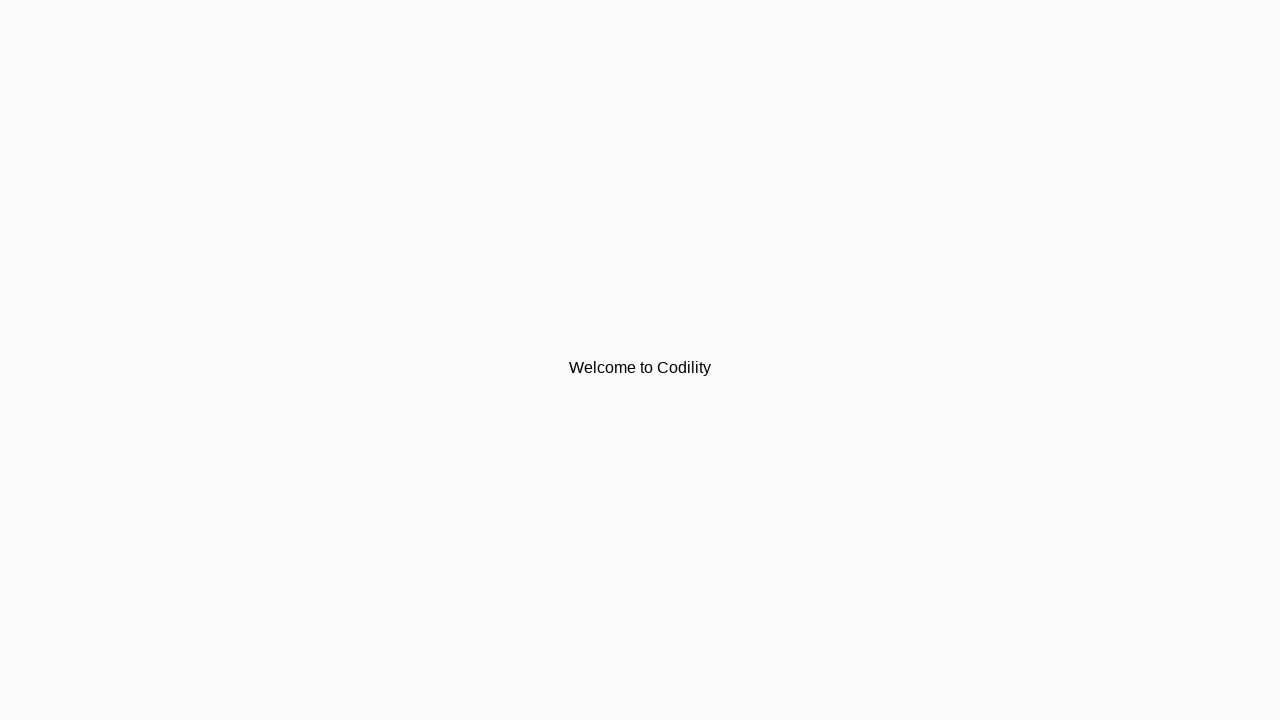

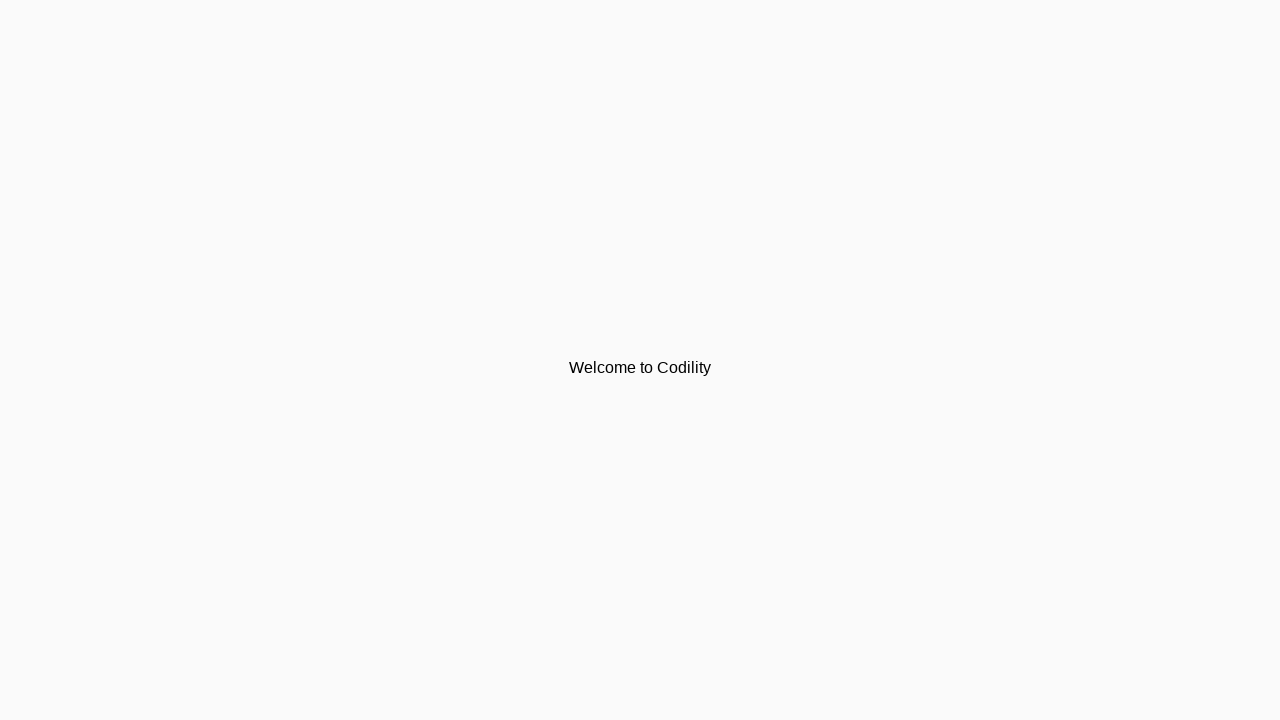